Tests dropdown selection functionality on a practice Angular form by selecting "Female" from a dropdown menu

Starting URL: https://rahulshettyacademy.com/angularpractice/

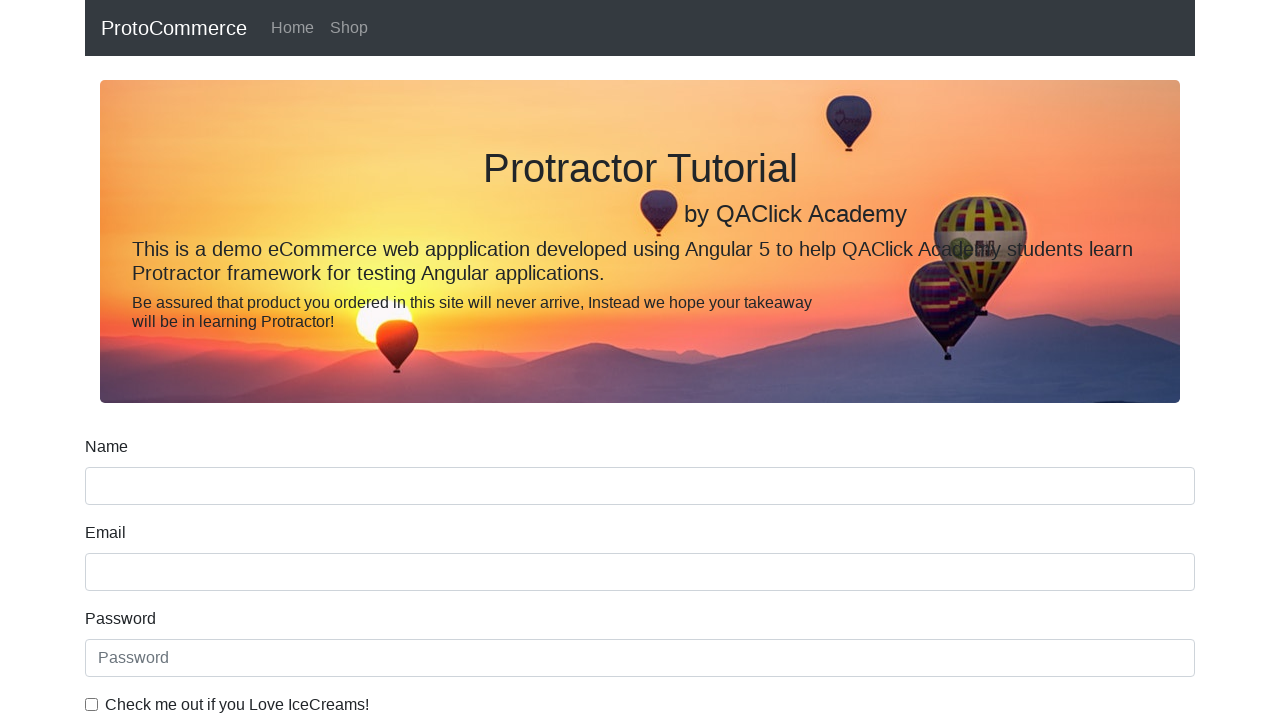

Navigated to Angular practice form page
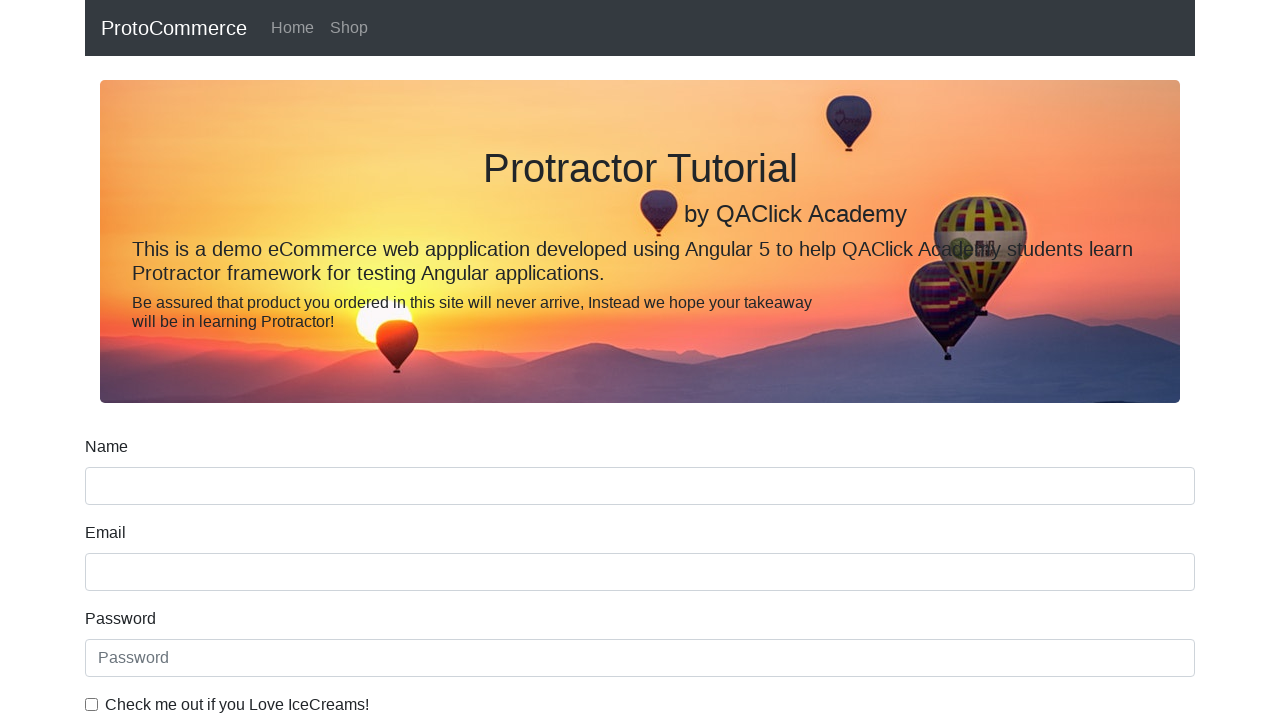

Selected 'Female' from the dropdown menu on #exampleFormControlSelect1
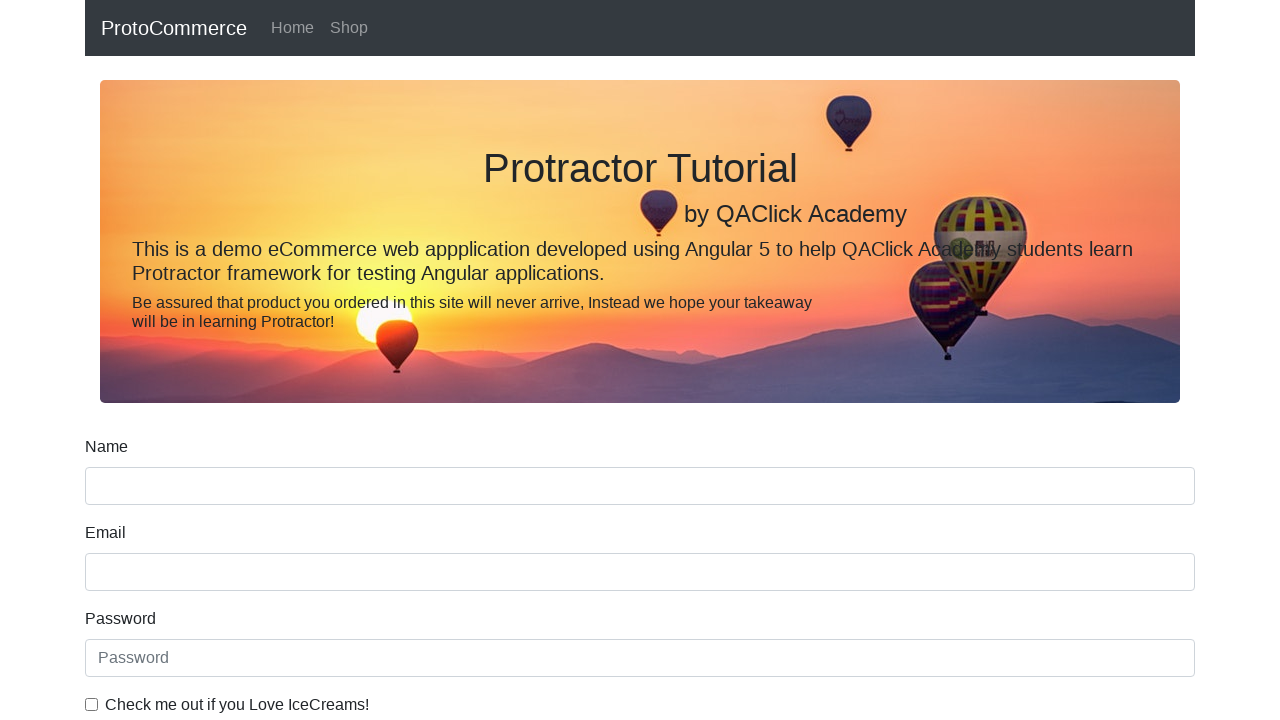

Waited 500ms for dropdown selection to complete
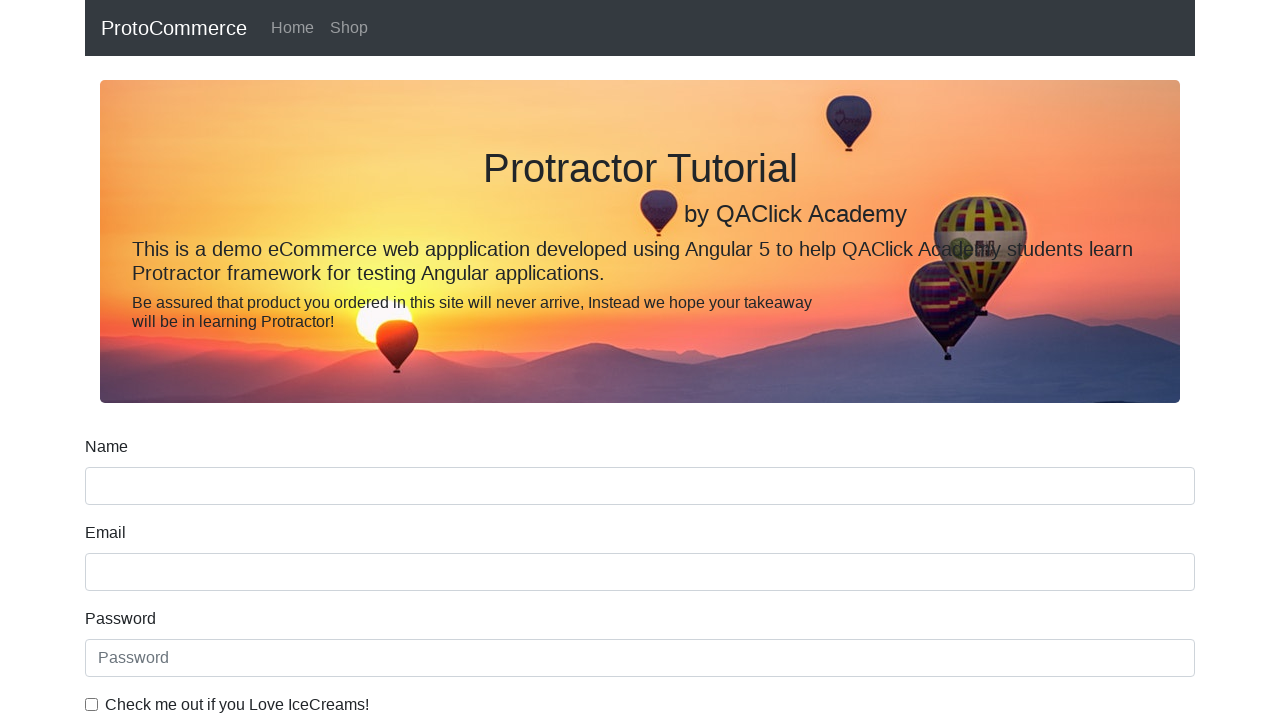

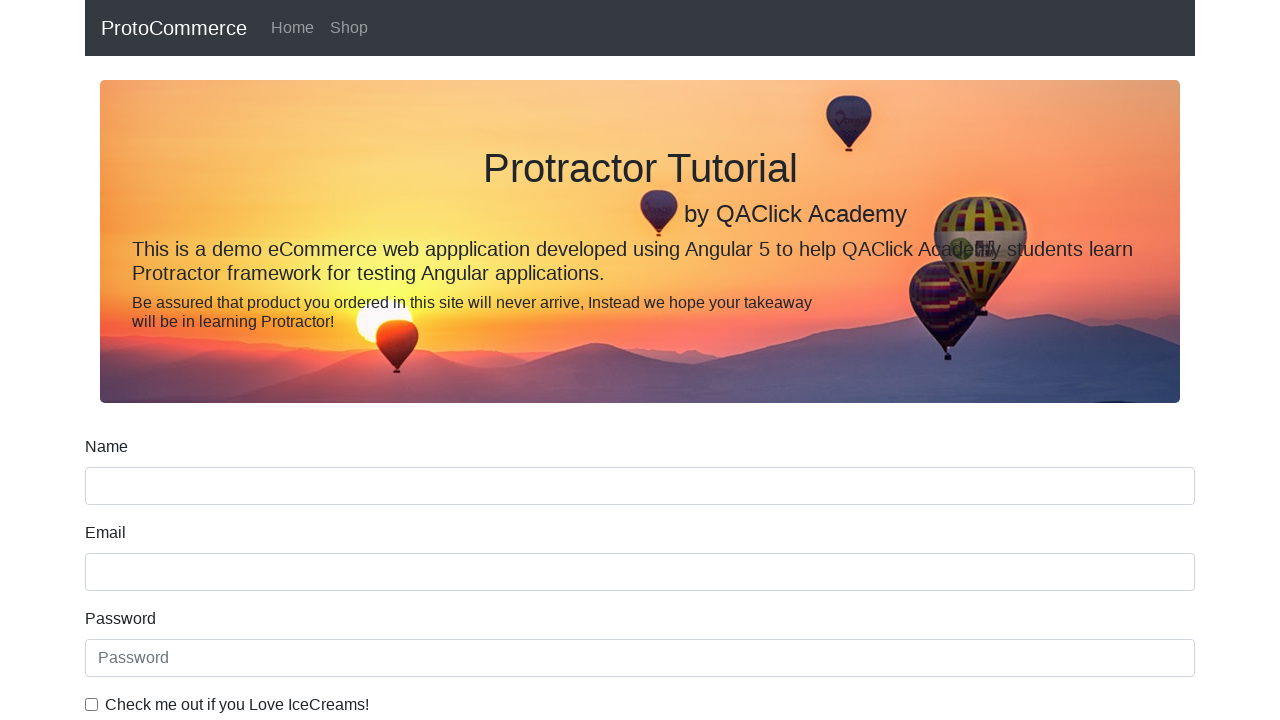